Navigates to the demo e-commerce store and verifies the page has the correct title and URL

Starting URL: https://www.demoblaze.com/index.html

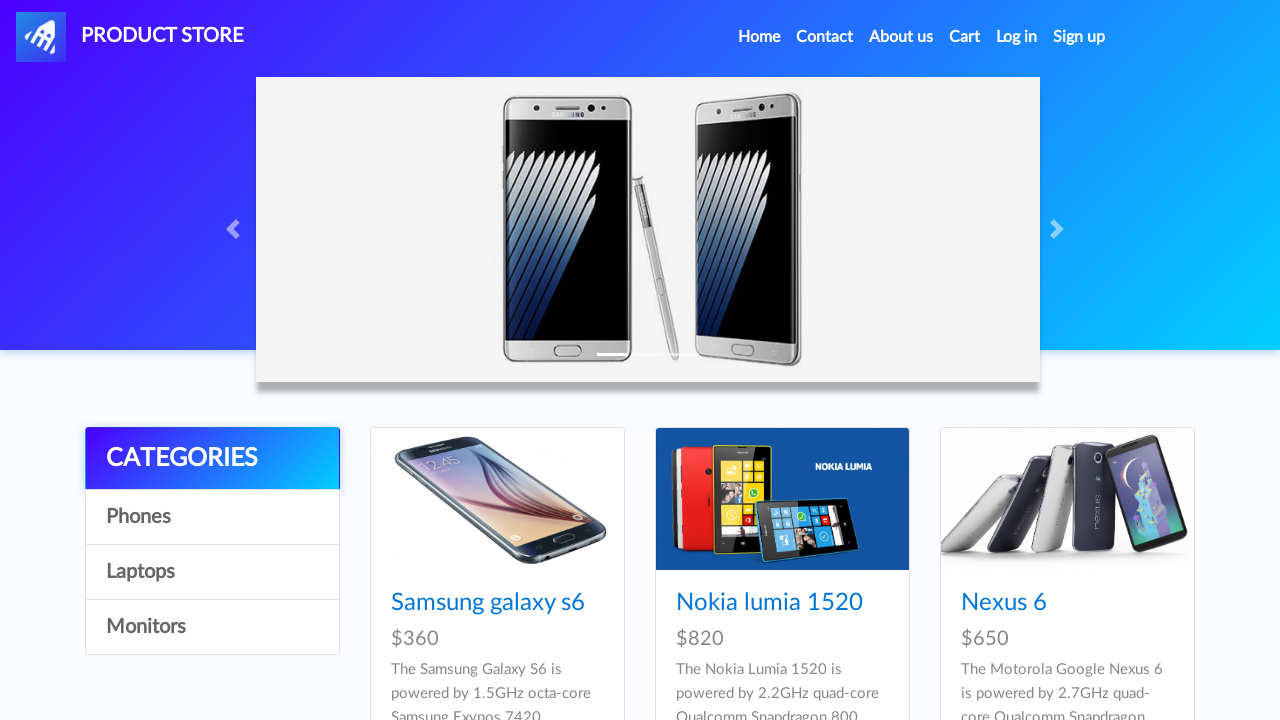

Verified page title is 'STORE'
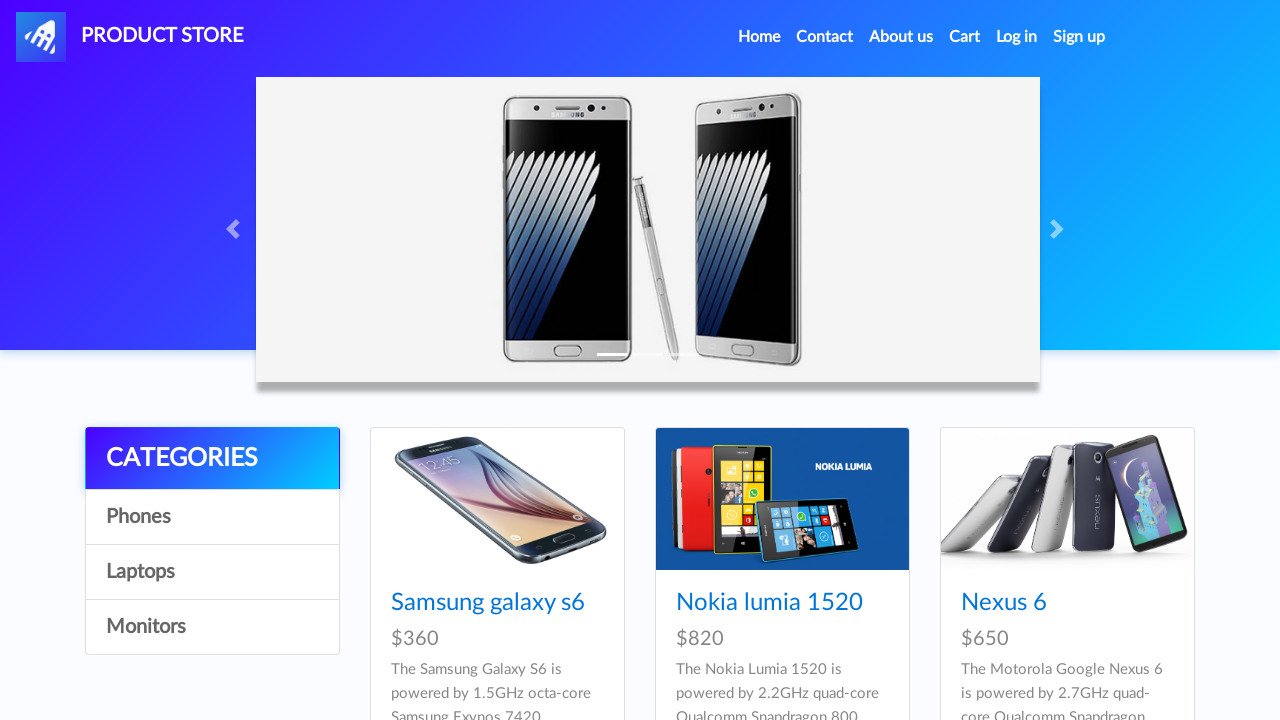

Verified page URL is 'https://www.demoblaze.com/index.html'
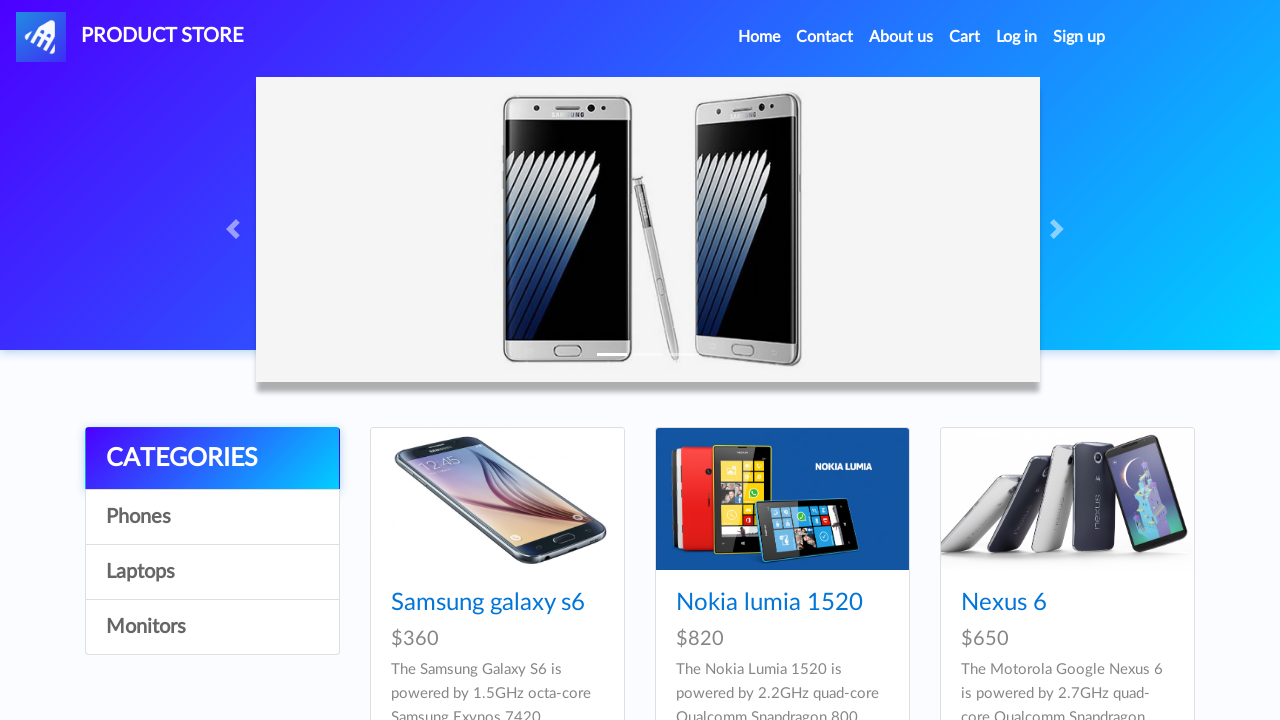

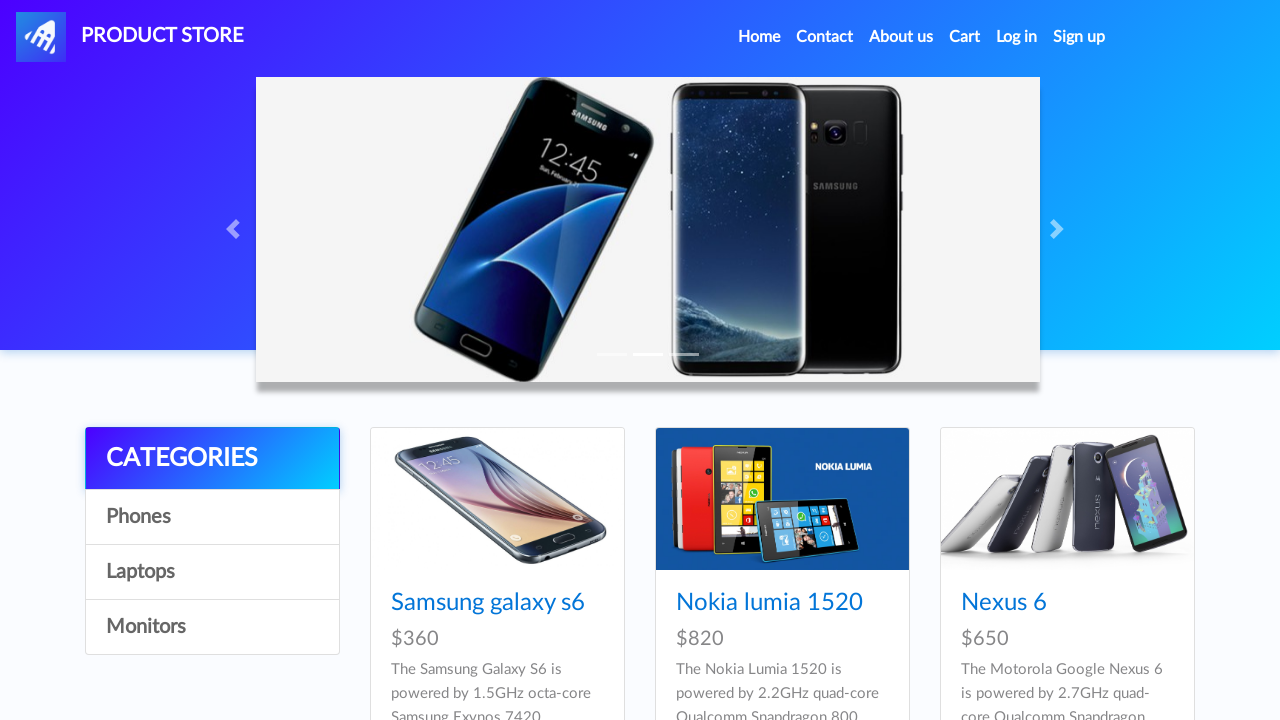